Navigates to the Send Mail & Packages section on USPS website and verifies the page title

Starting URL: https://www.usps.com/

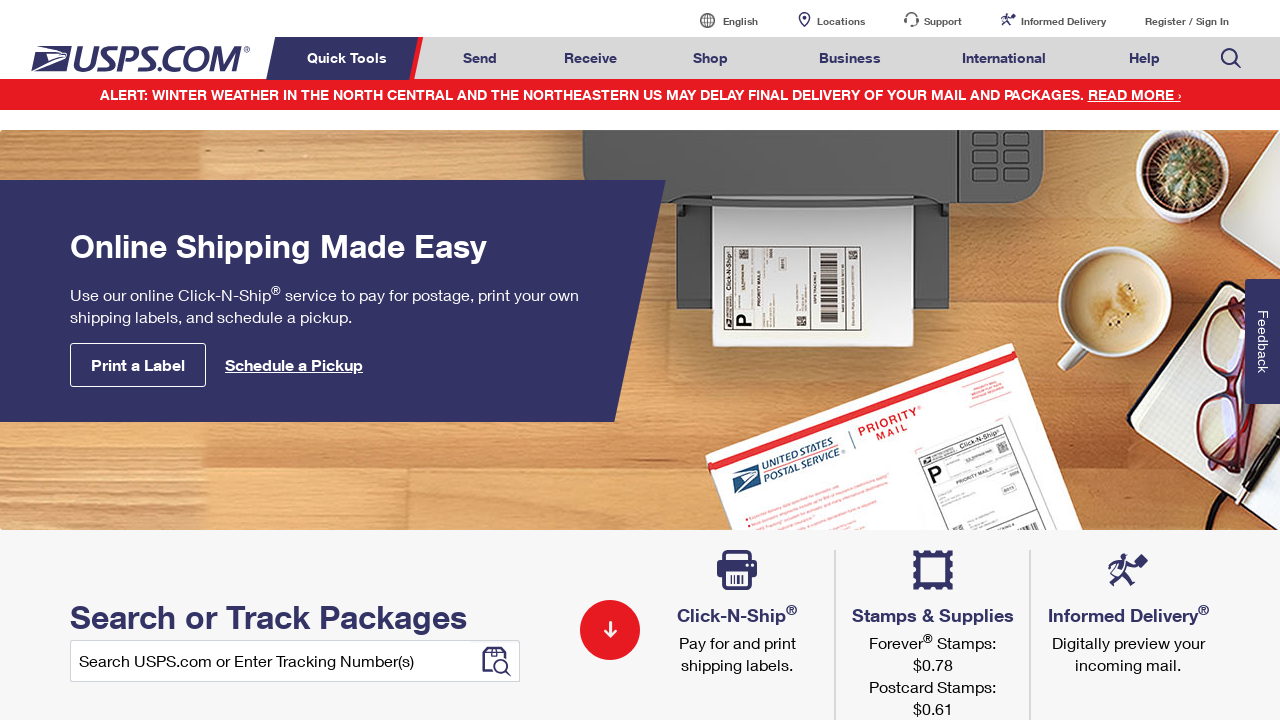

Clicked on Send Mail & Packages link at (480, 58) on a#mail-ship-width
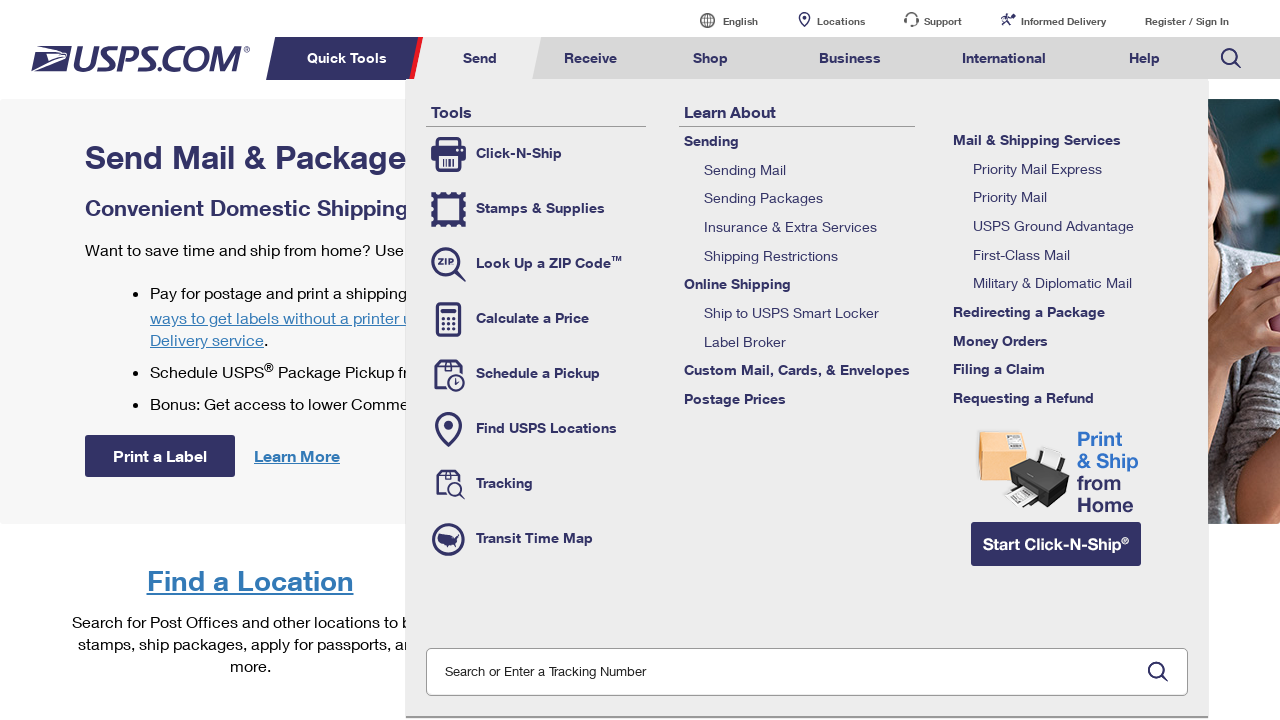

Verified page title is 'Send Mail & Packages | USPS'
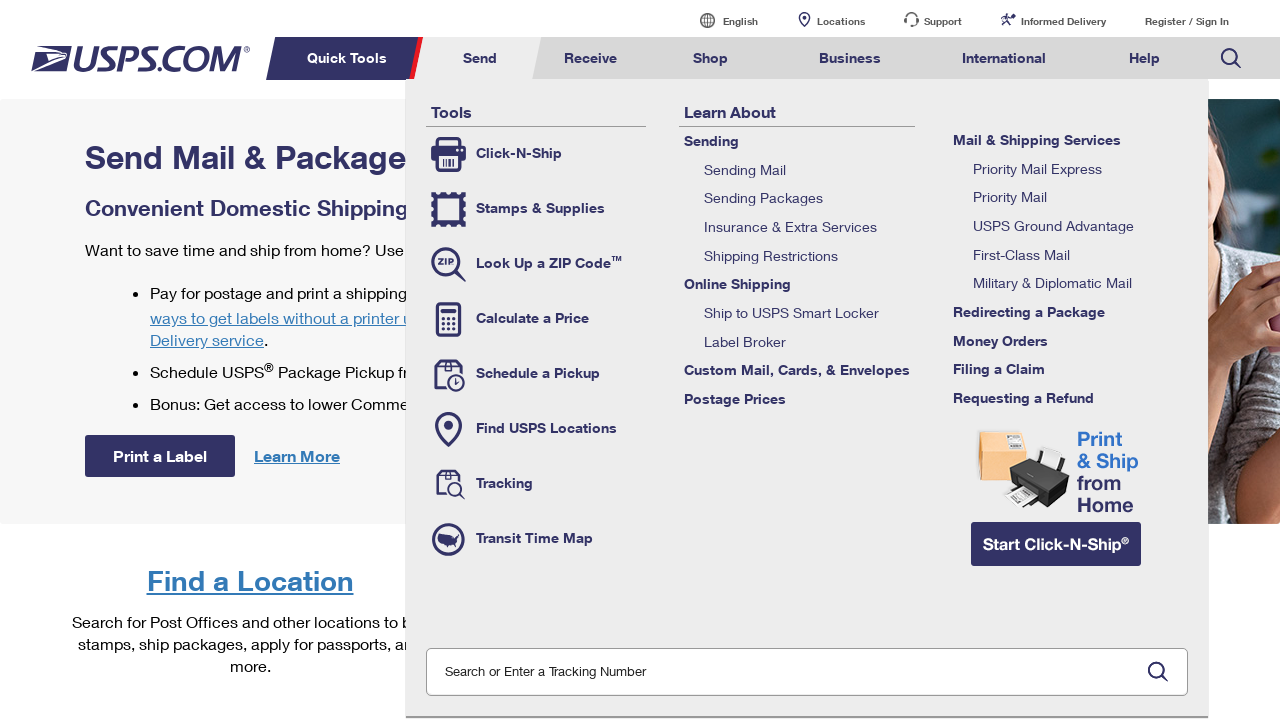

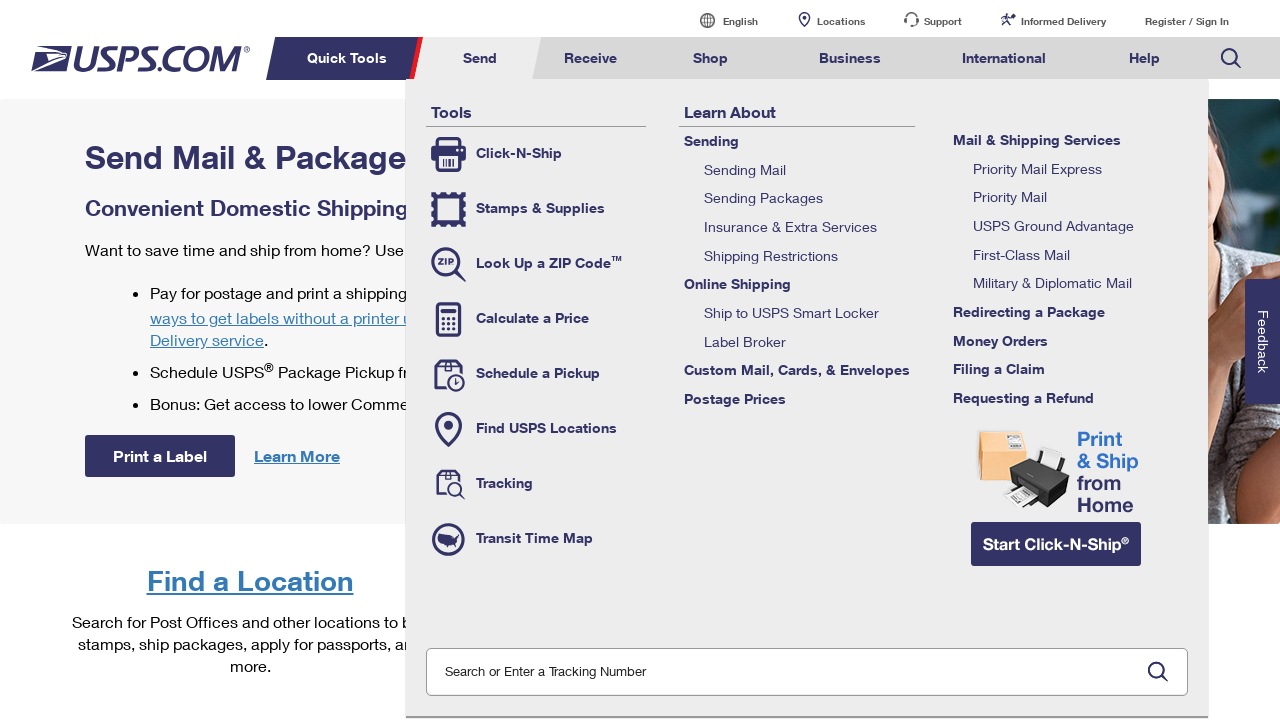